Tests the Automation Exercise homepage by verifying that key elements (logo, slider image, subscription input) are visible, then clicks the Signup/Login button and verifies the resulting page title.

Starting URL: https://automationexercise.com/

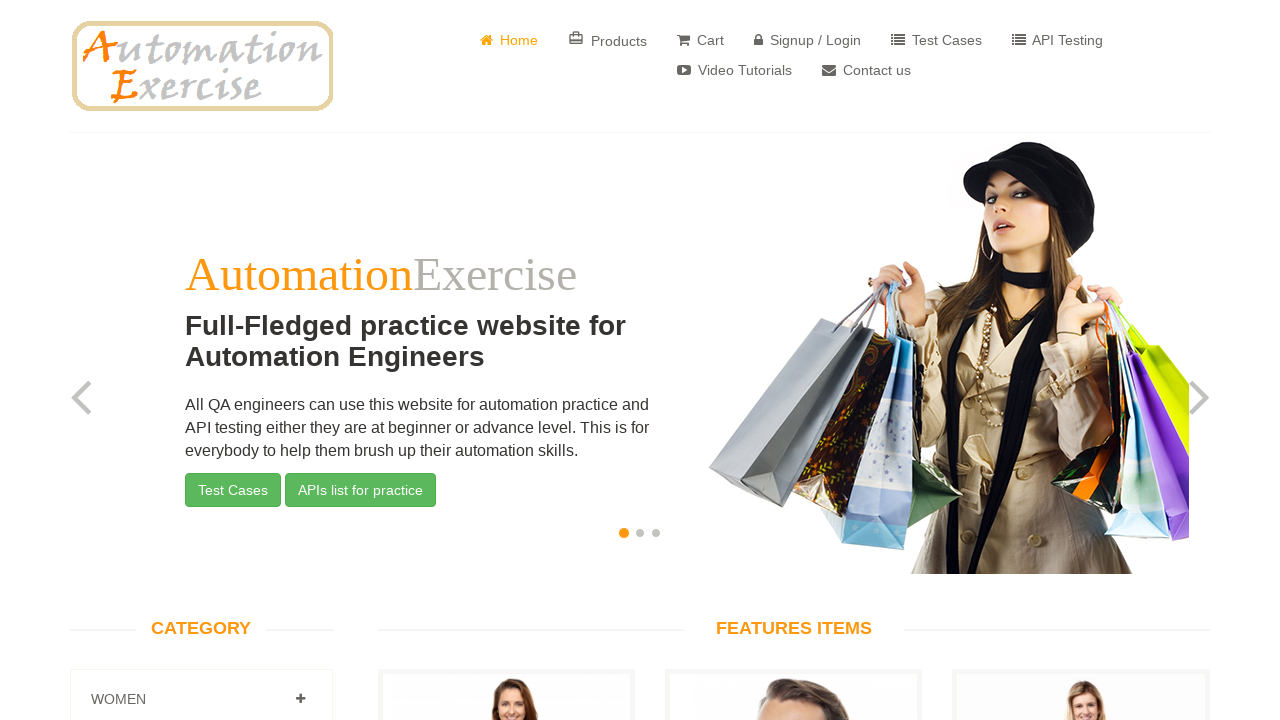

Logo element is visible on the homepage
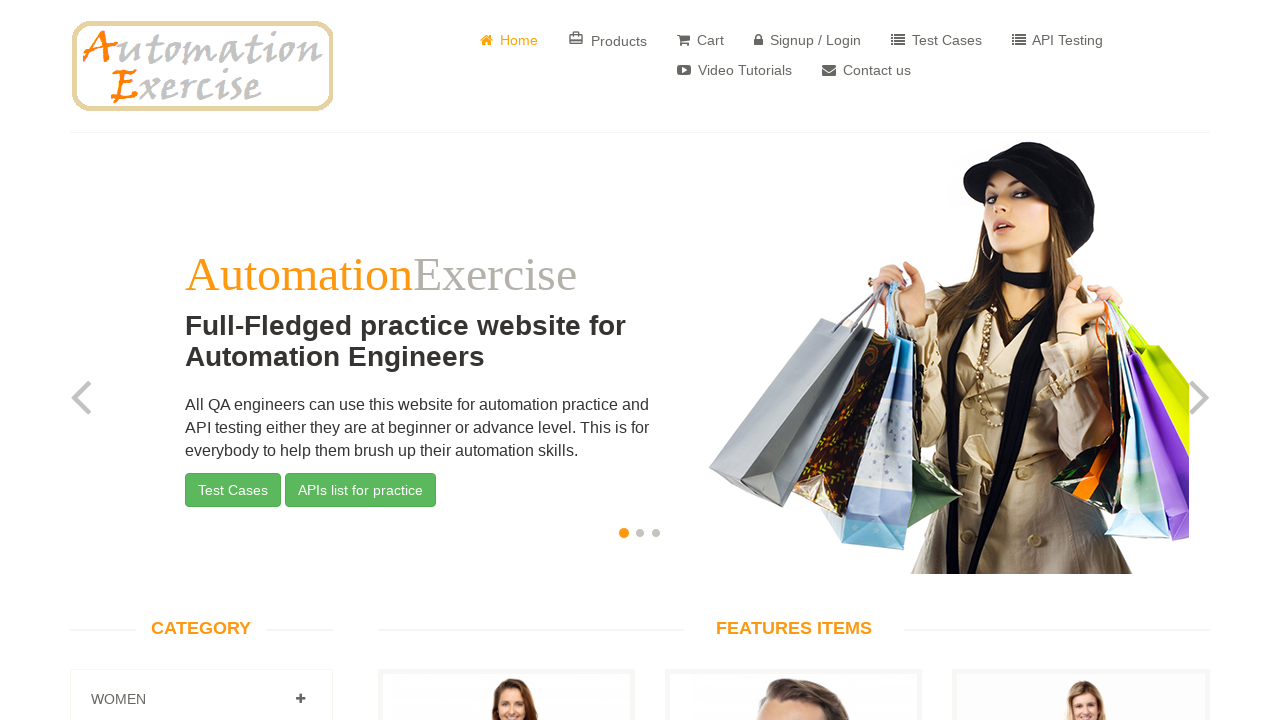

Slider image element is visible
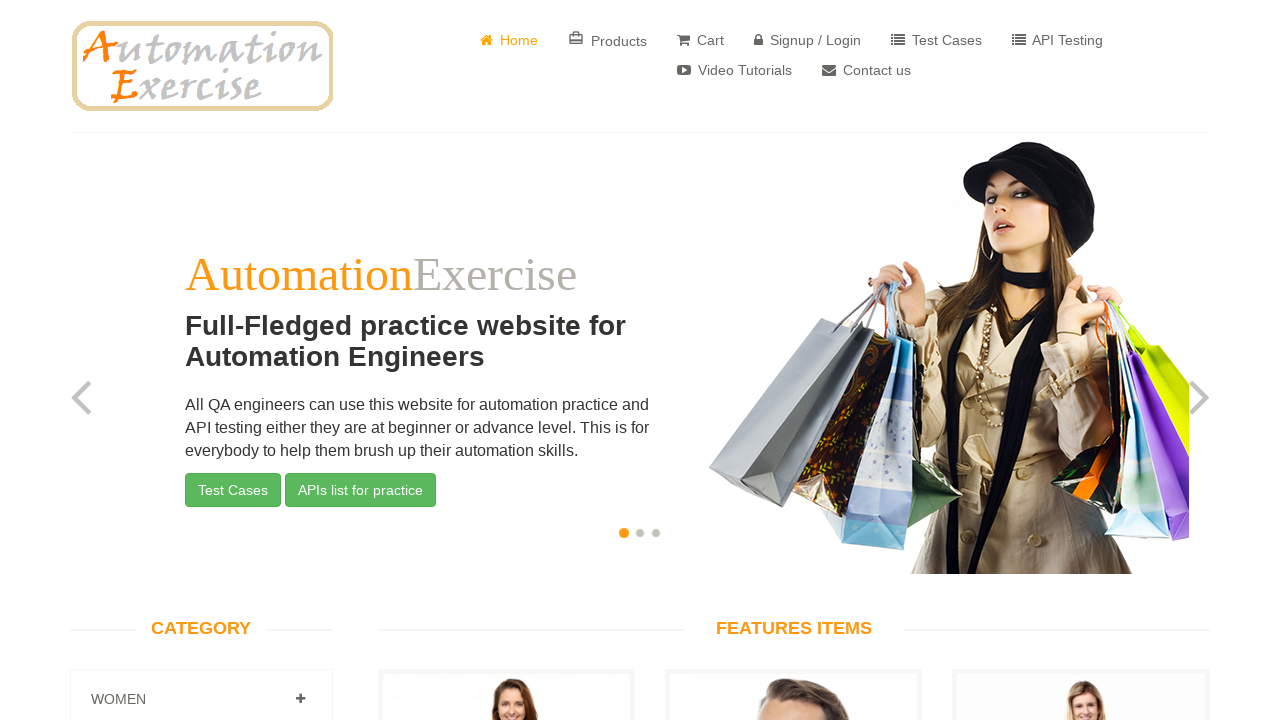

Subscription email input field is visible
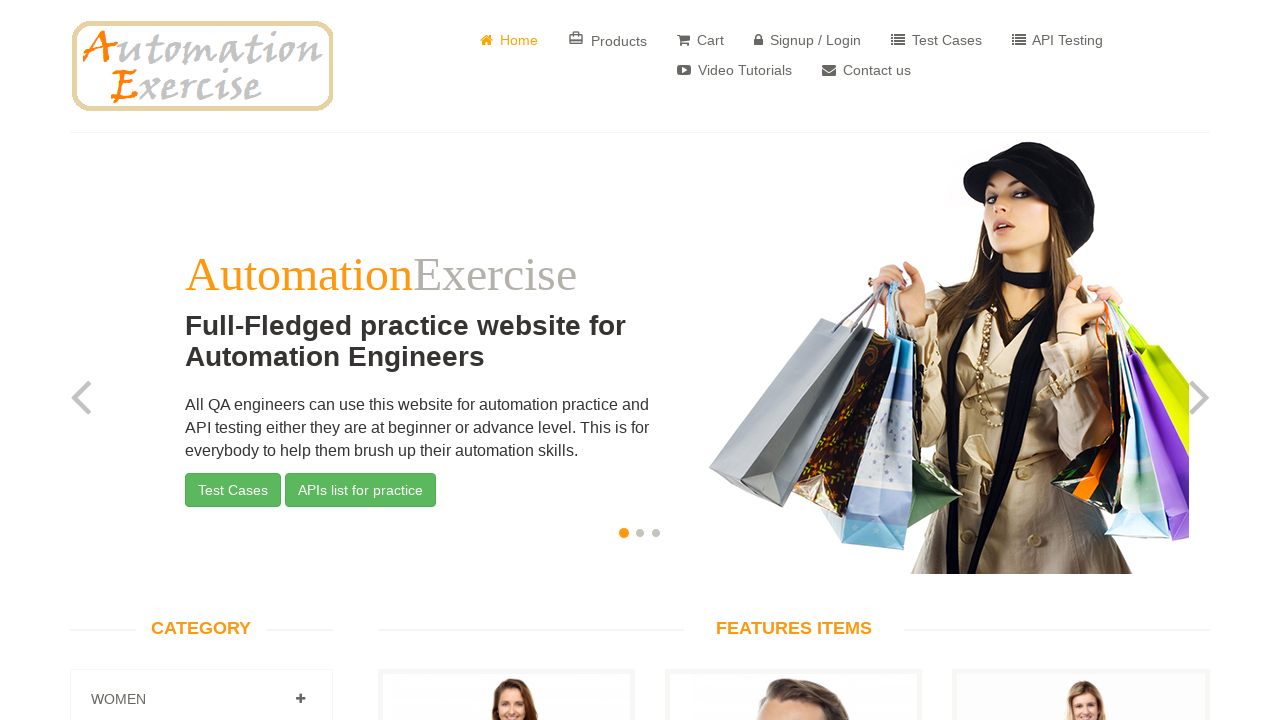

Clicked on the Signup / Login button at (808, 40) on xpath=//a[contains(text(),'Signup / Login')]
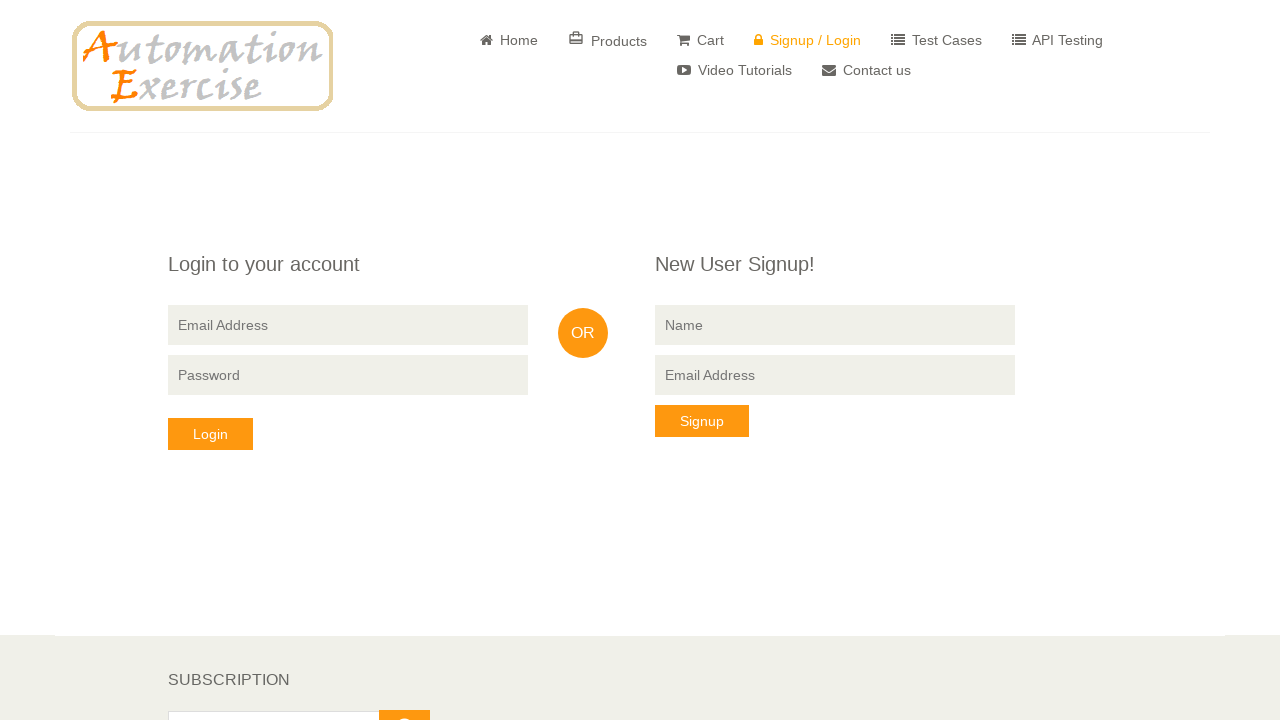

Page load completed after clicking Signup / Login
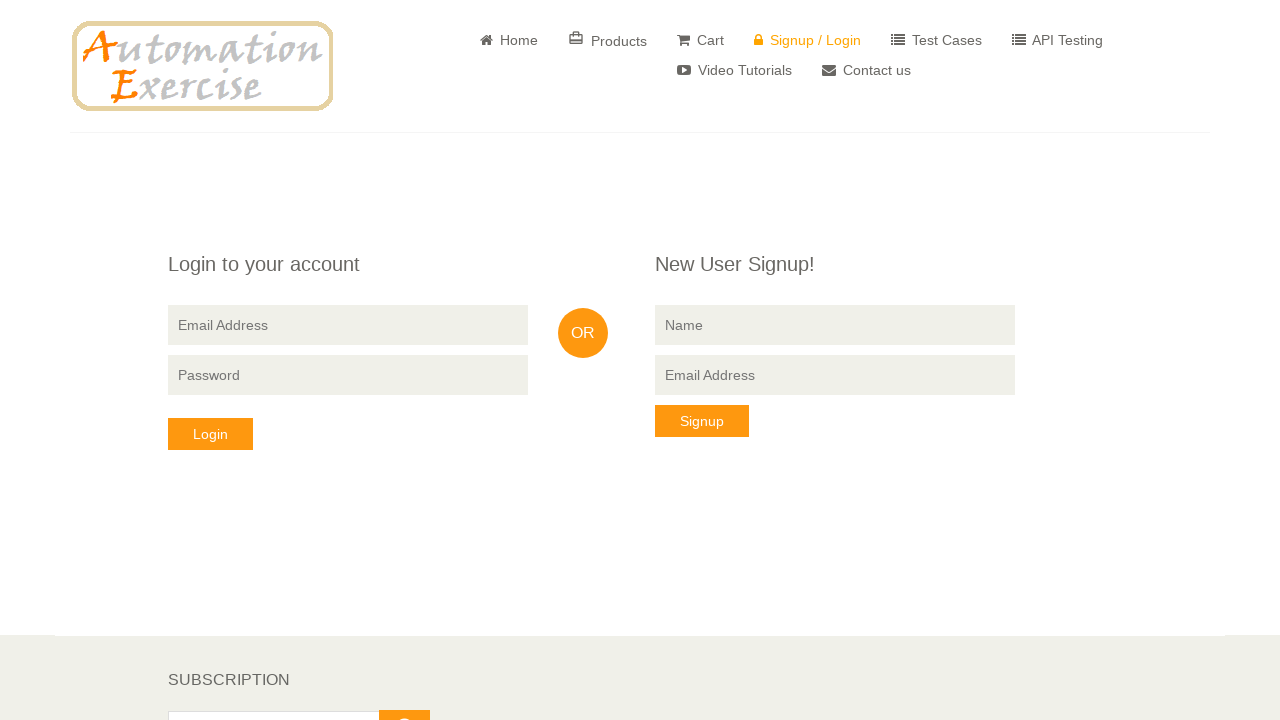

Verified page title is 'Automation Exercise - Signup / Login'
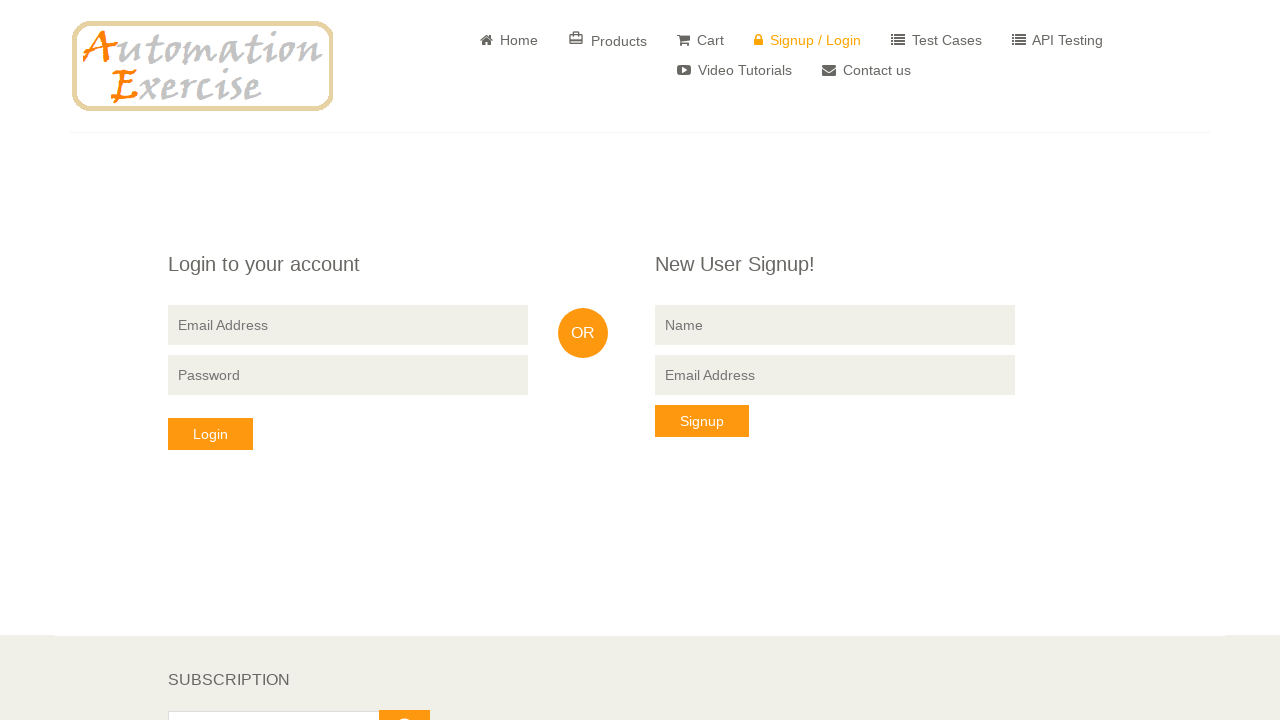

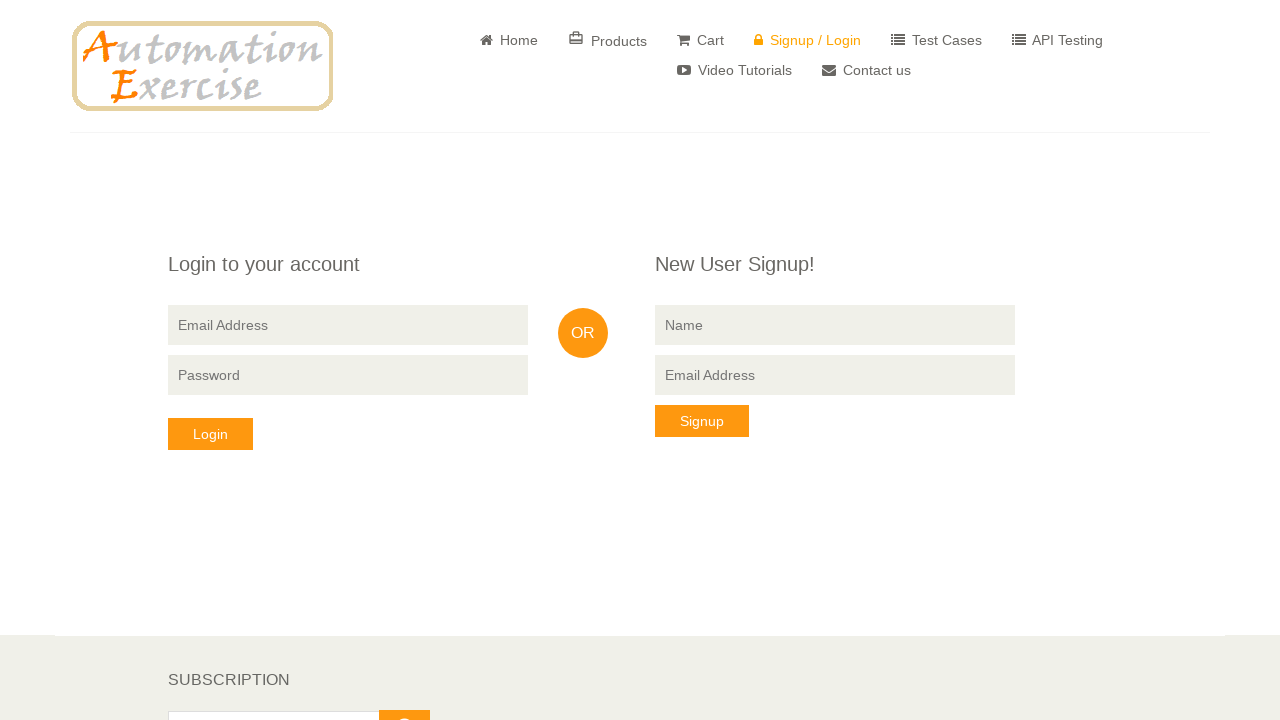